Tests that the WebdriverIO website loads successfully by navigating to the homepage and waiting for the page to render.

Starting URL: https://webdriver.io/

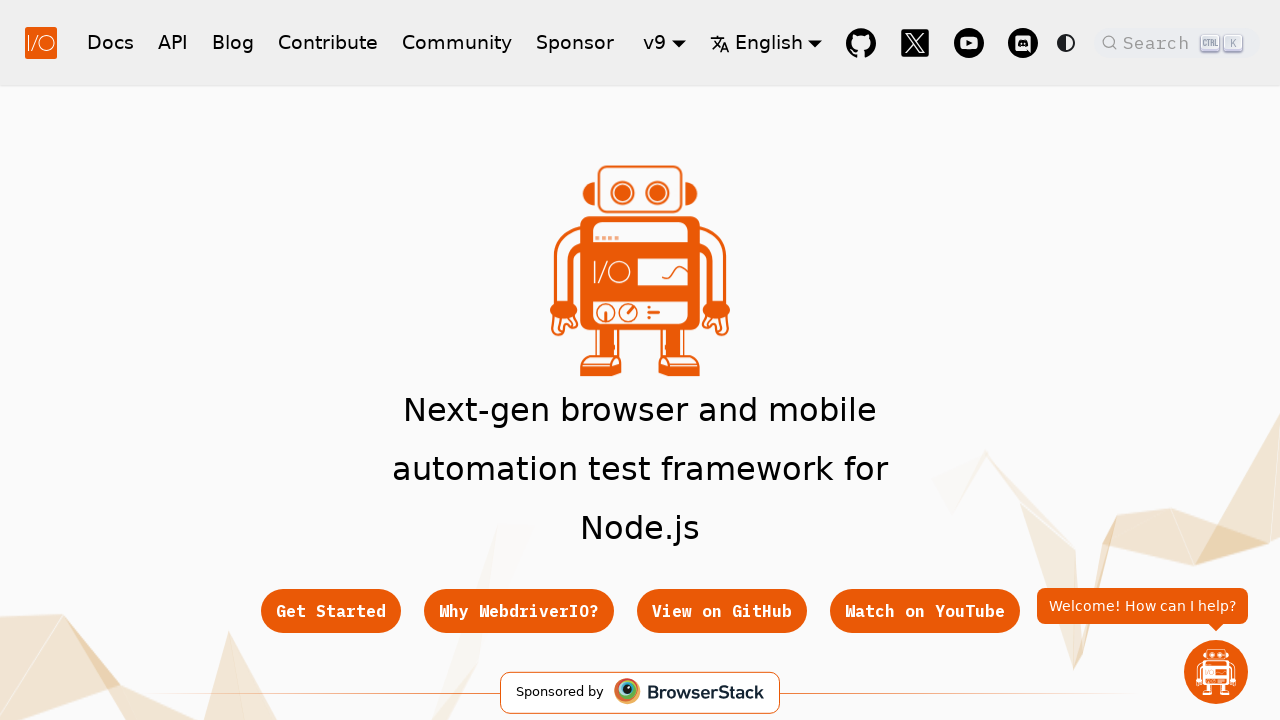

Navigated to WebdriverIO homepage
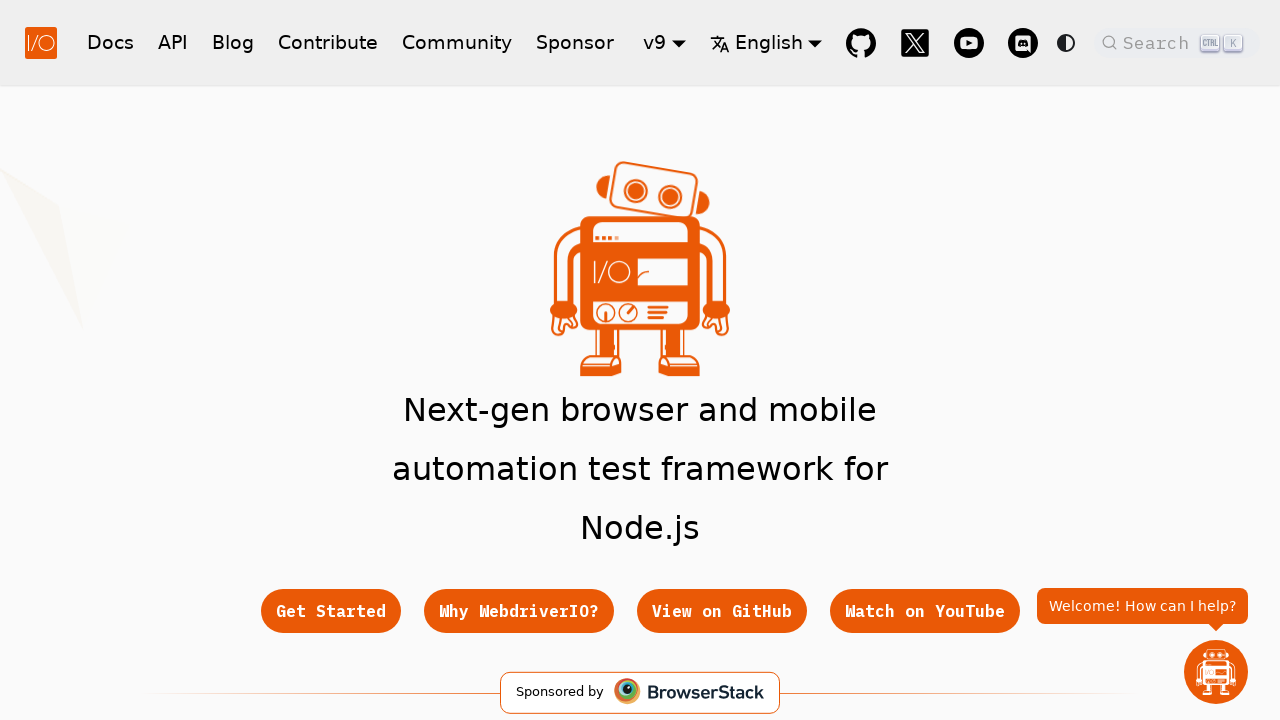

Page DOM content loaded
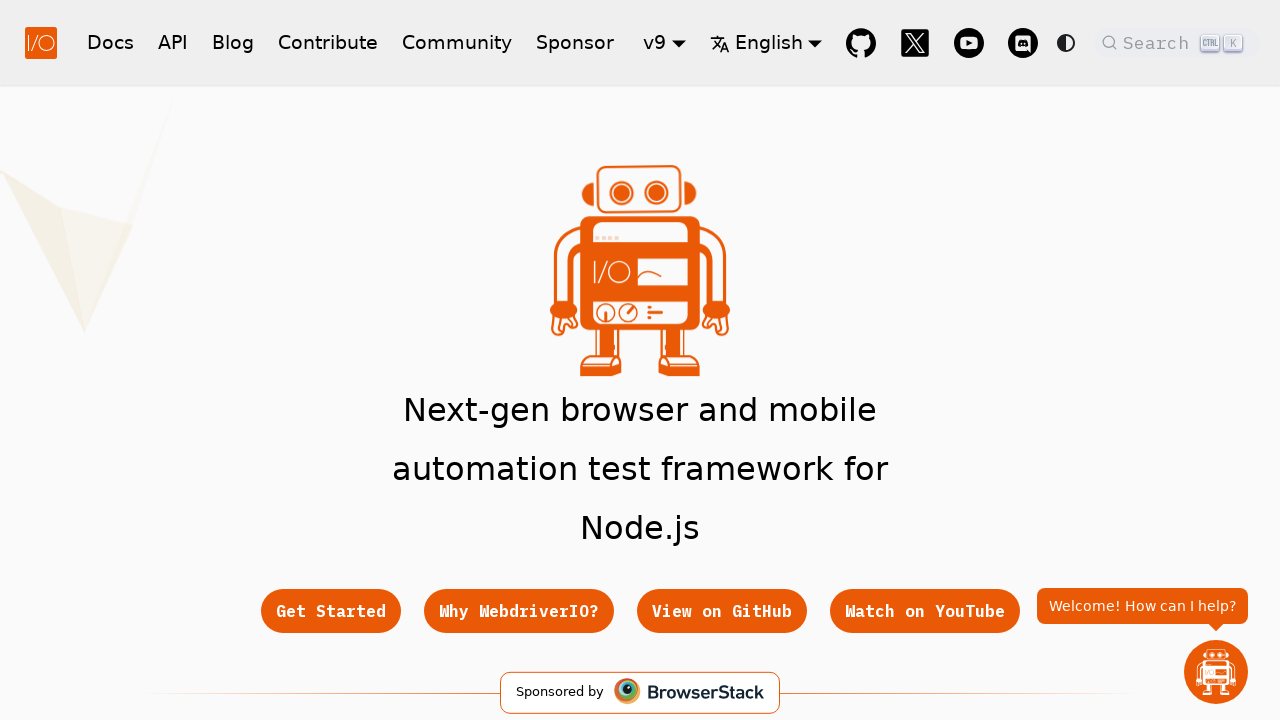

Body element is visible, page successfully rendered
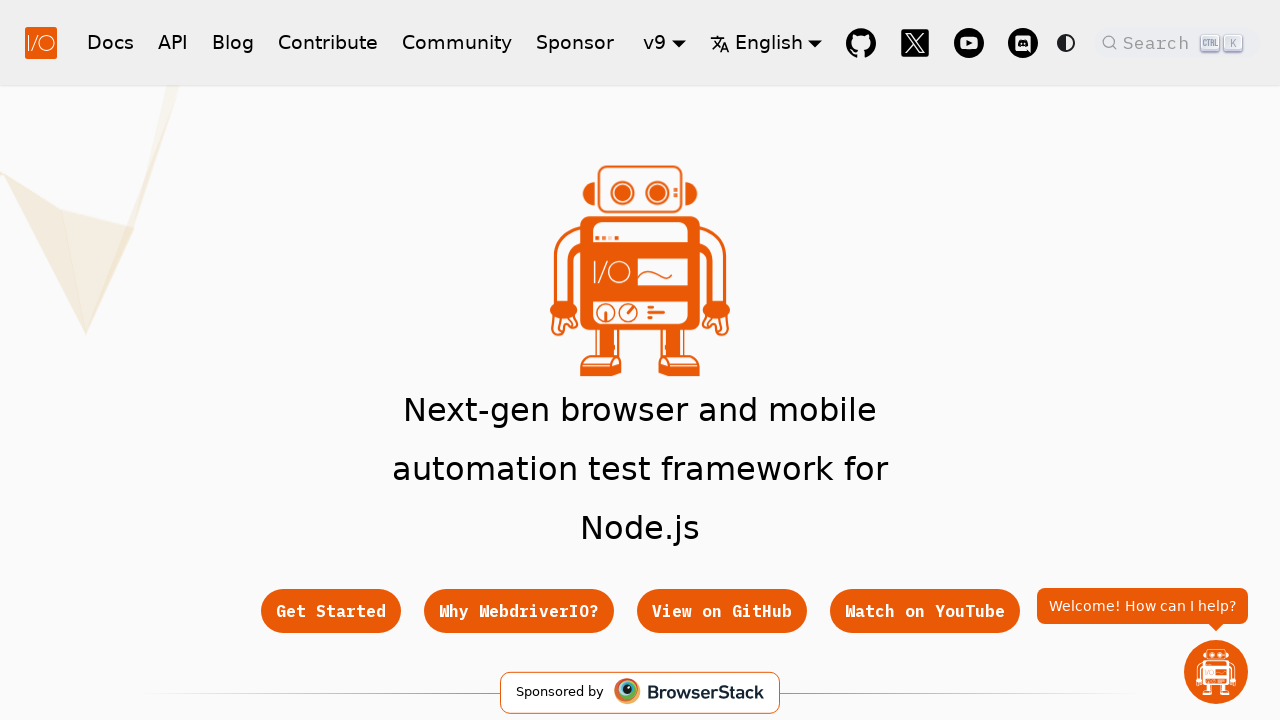

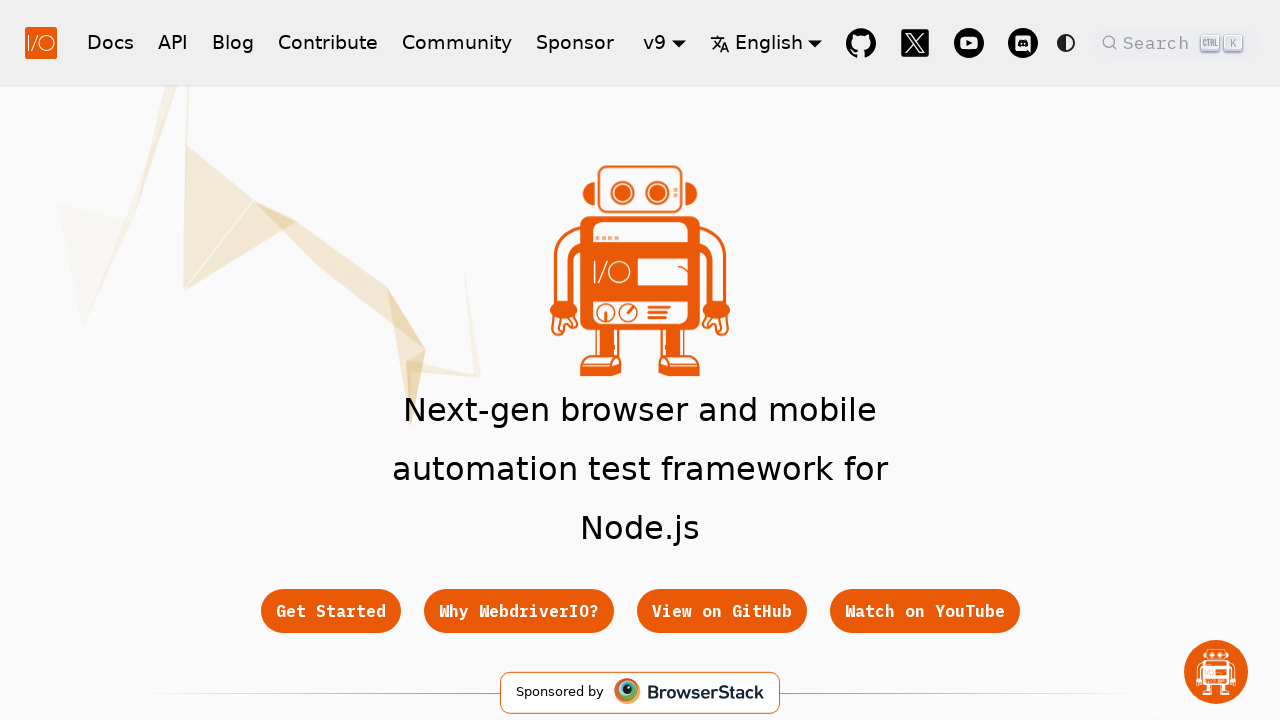